Tests keyboard events functionality by typing text and pressing the Enter/Return key on a keyboard events demo page, then verifying the result message is displayed.

Starting URL: https://training-support.net/webelements/keyboard-events

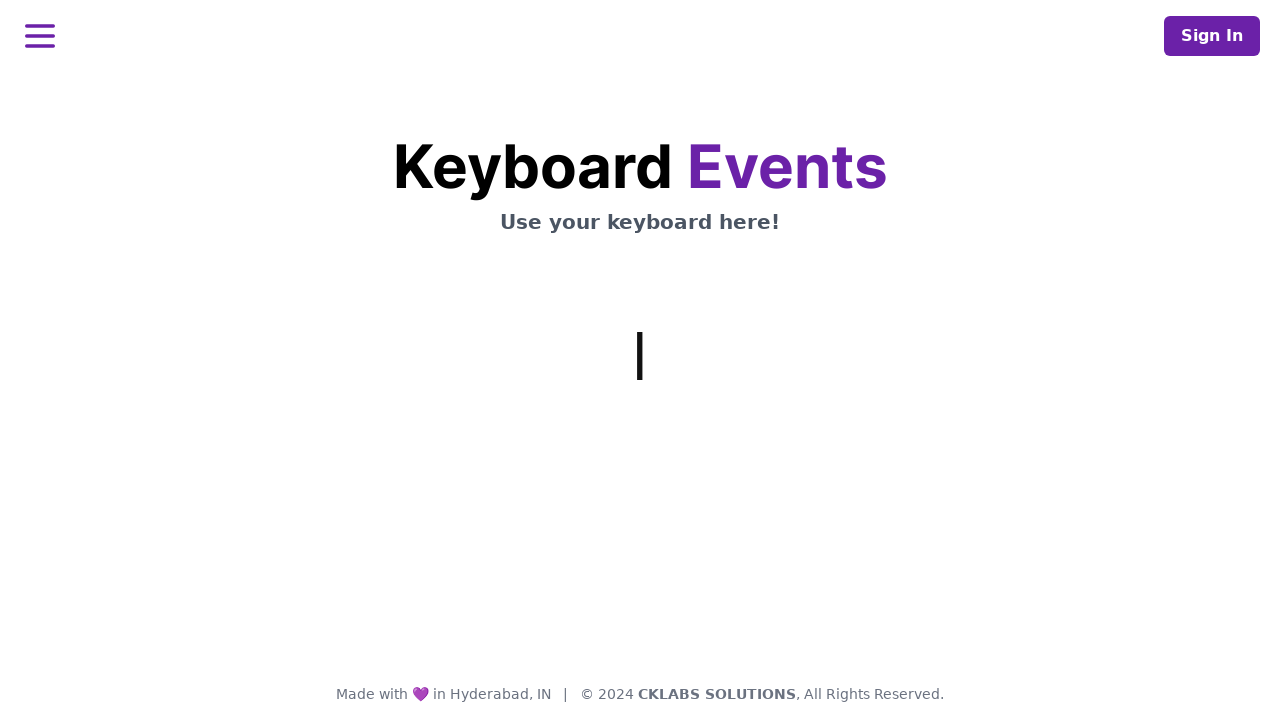

Typed 'This is coming from Selenium' using keyboard
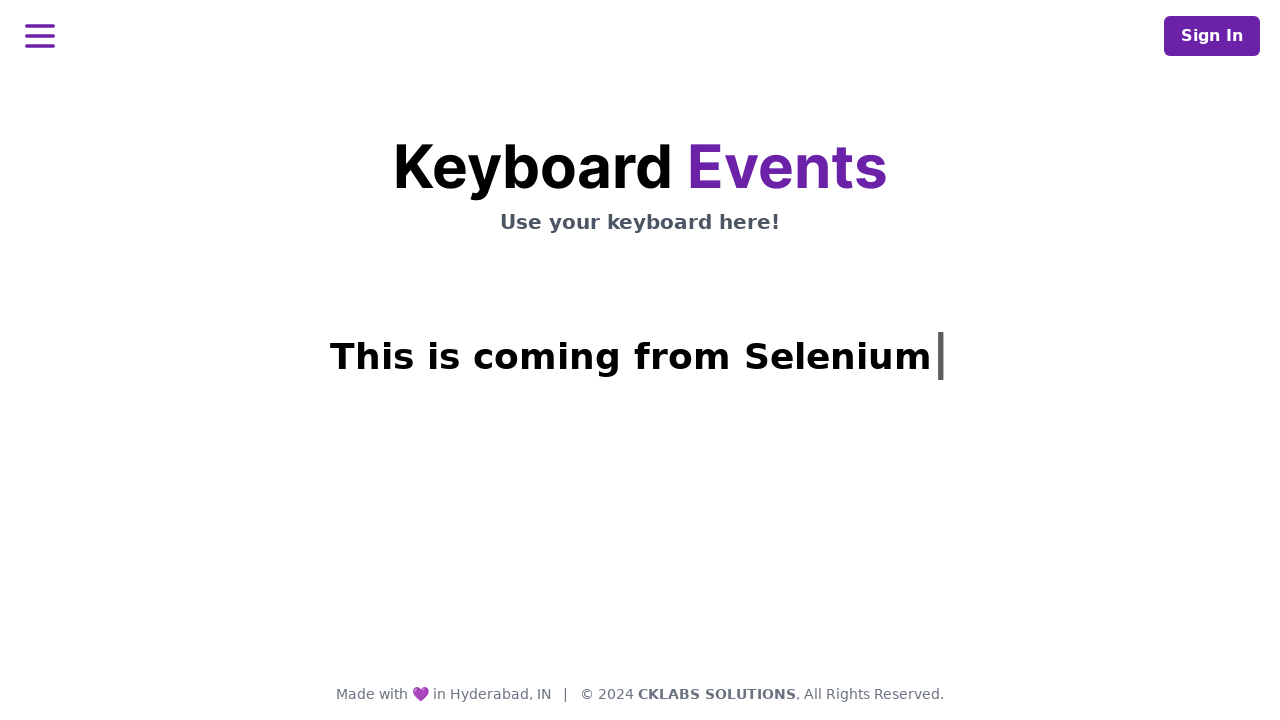

Pressed Enter key
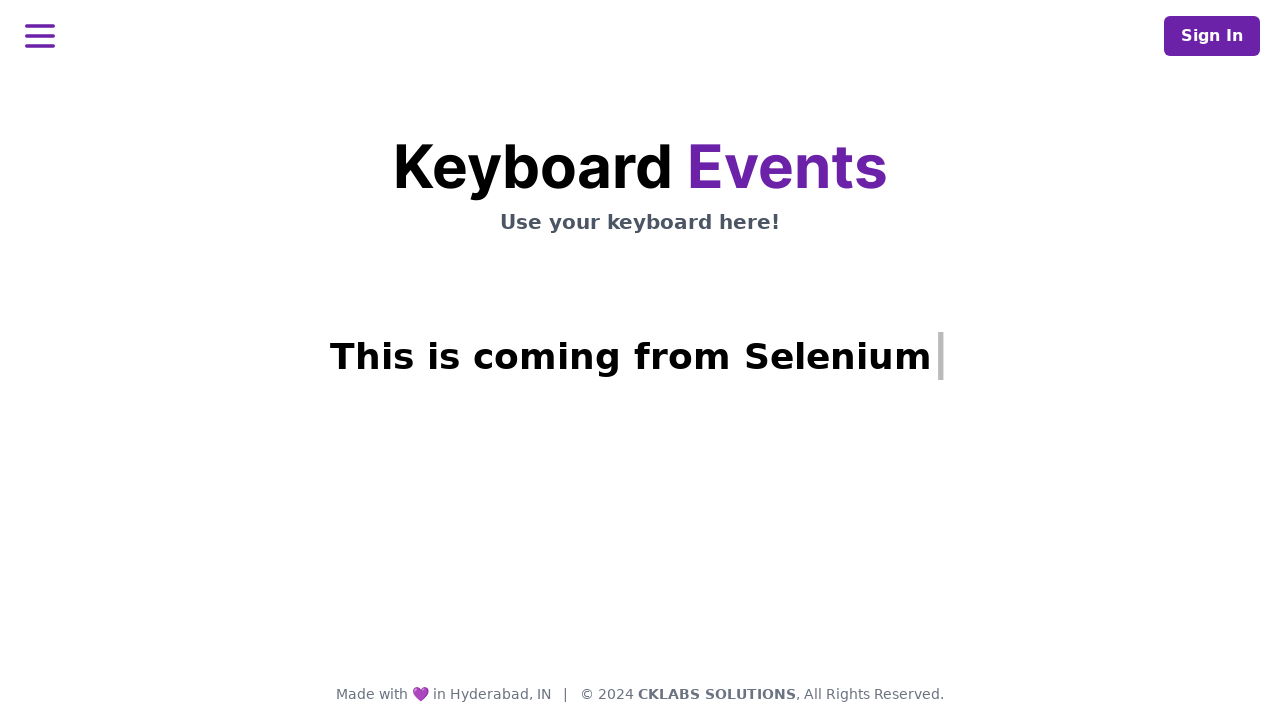

Result message displayed with h1.mt-3 selector
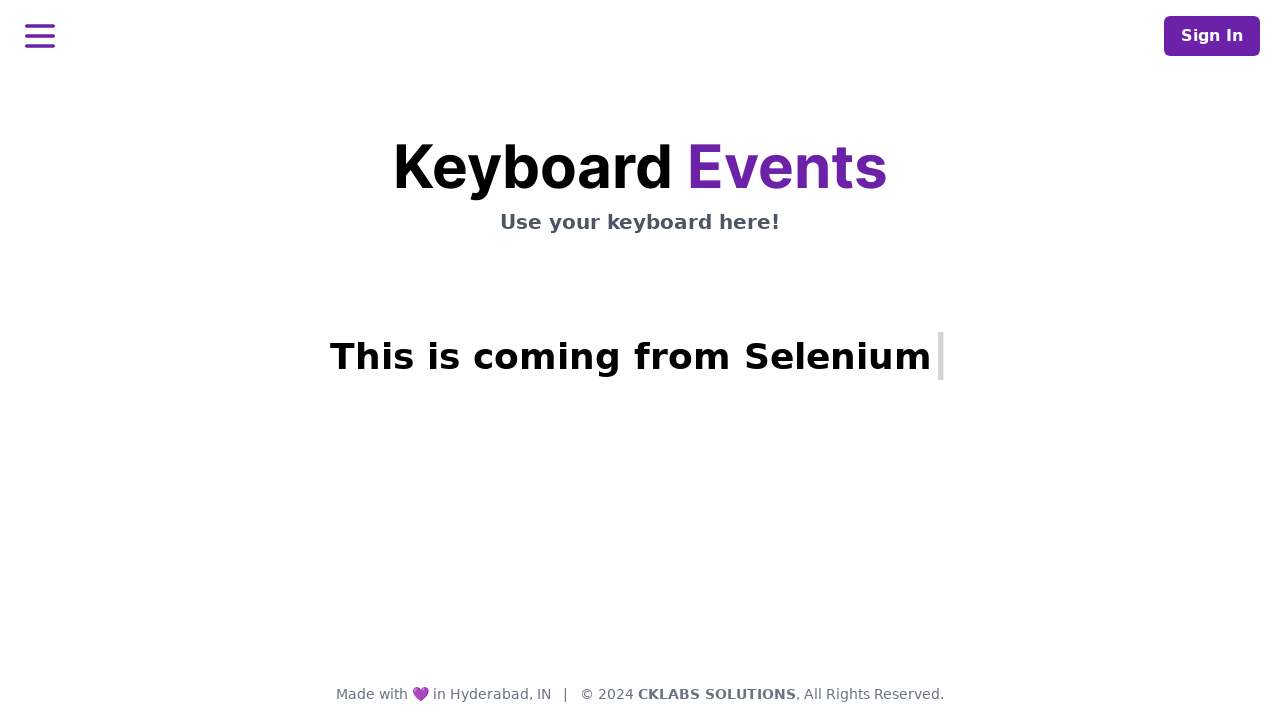

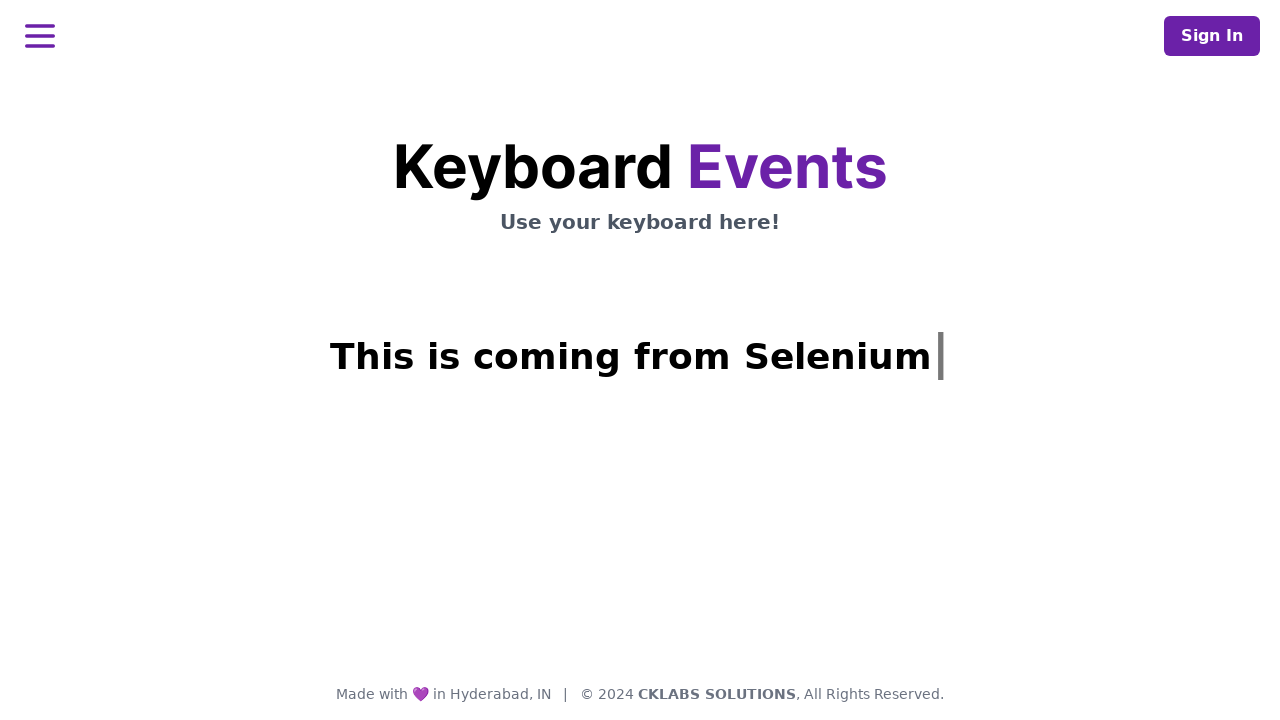